Tests searching for a programming language by name, entering "python" in the search field and verifying search results contain the search term

Starting URL: https://99-bottles-of-beer.net/

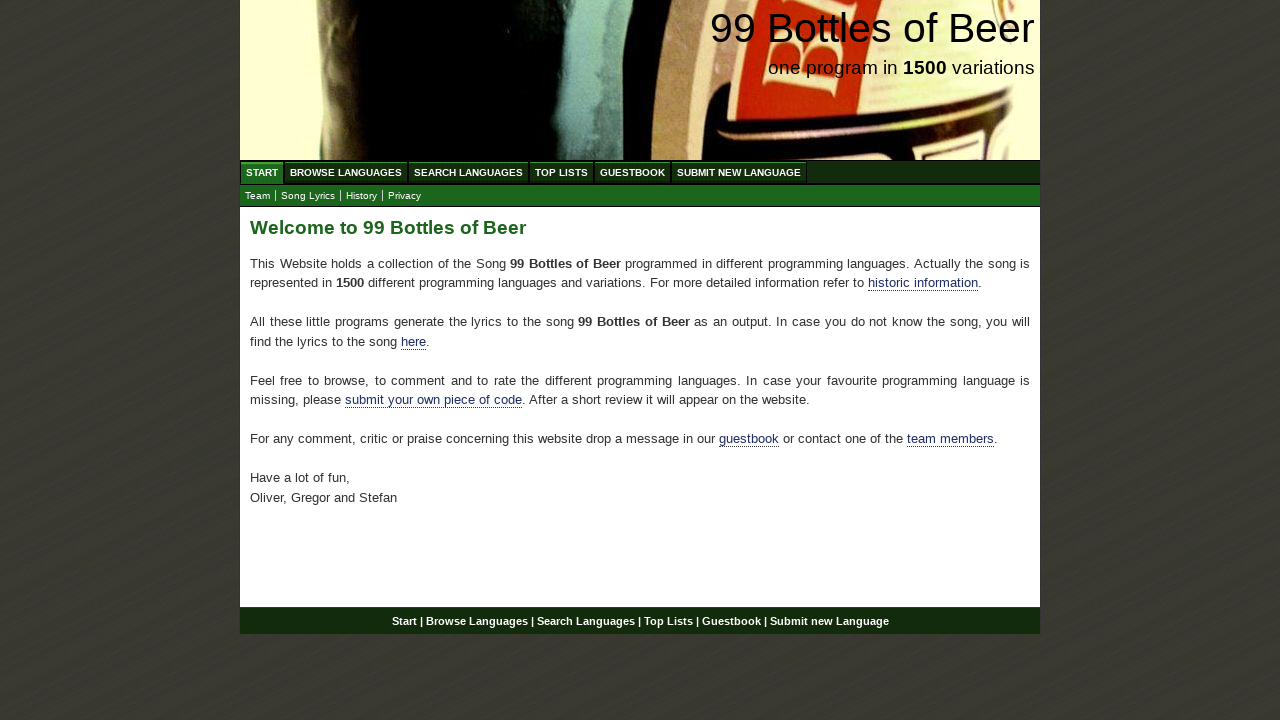

Clicked on Search Languages menu at (468, 172) on xpath=//ul[@id = 'menu']/li/a[@href = '/search.html']
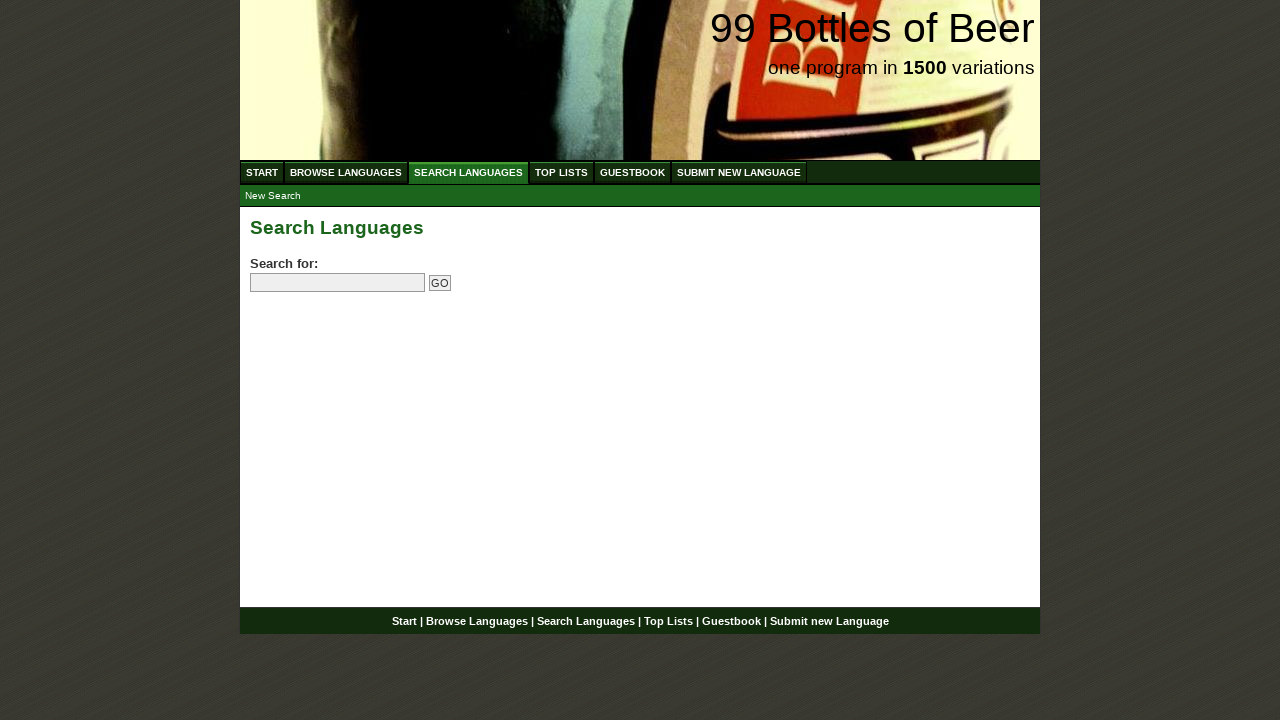

Clicked on search field at (338, 283) on input[name='search']
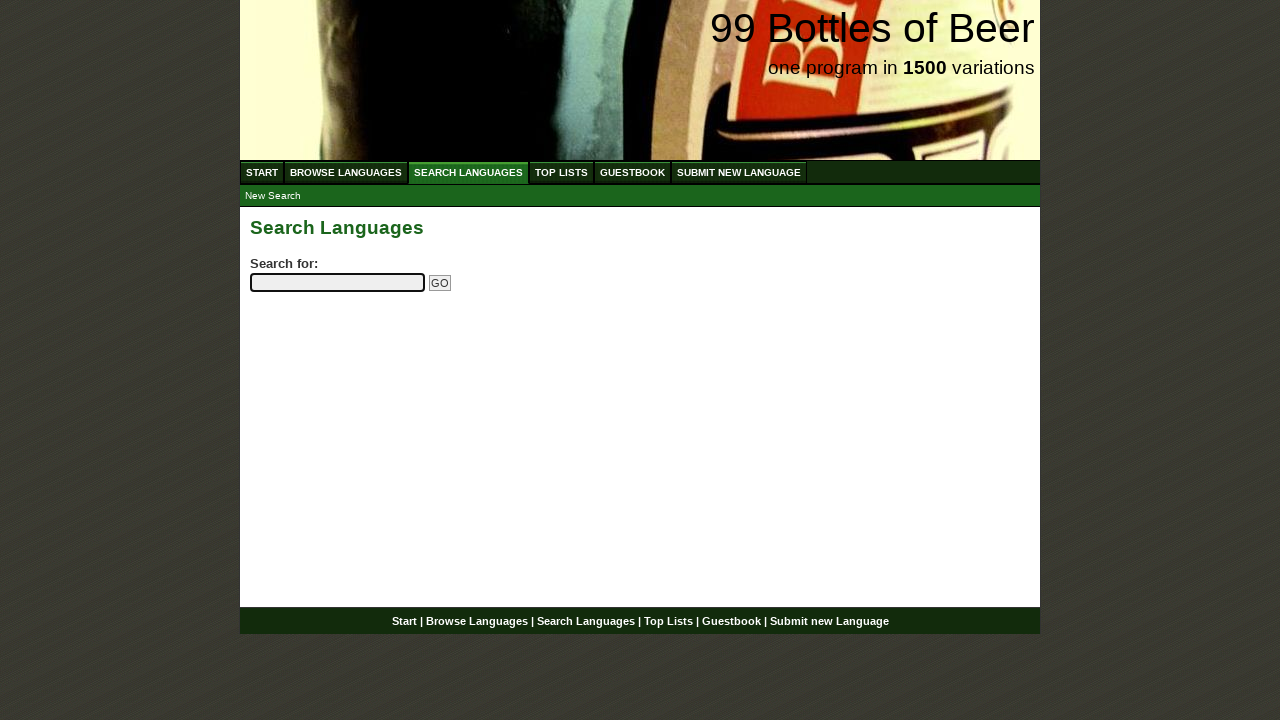

Entered 'python' in search field on input[name='search']
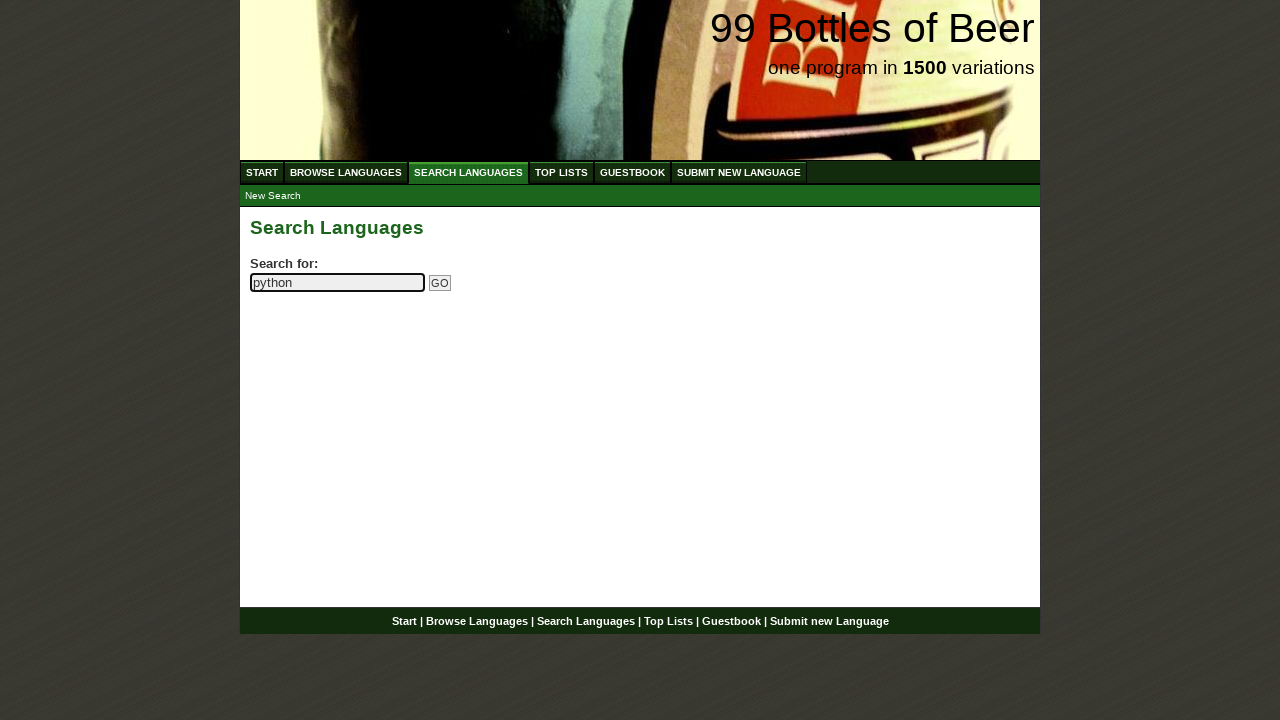

Clicked Go button to submit search at (440, 283) on input[name='submitsearch']
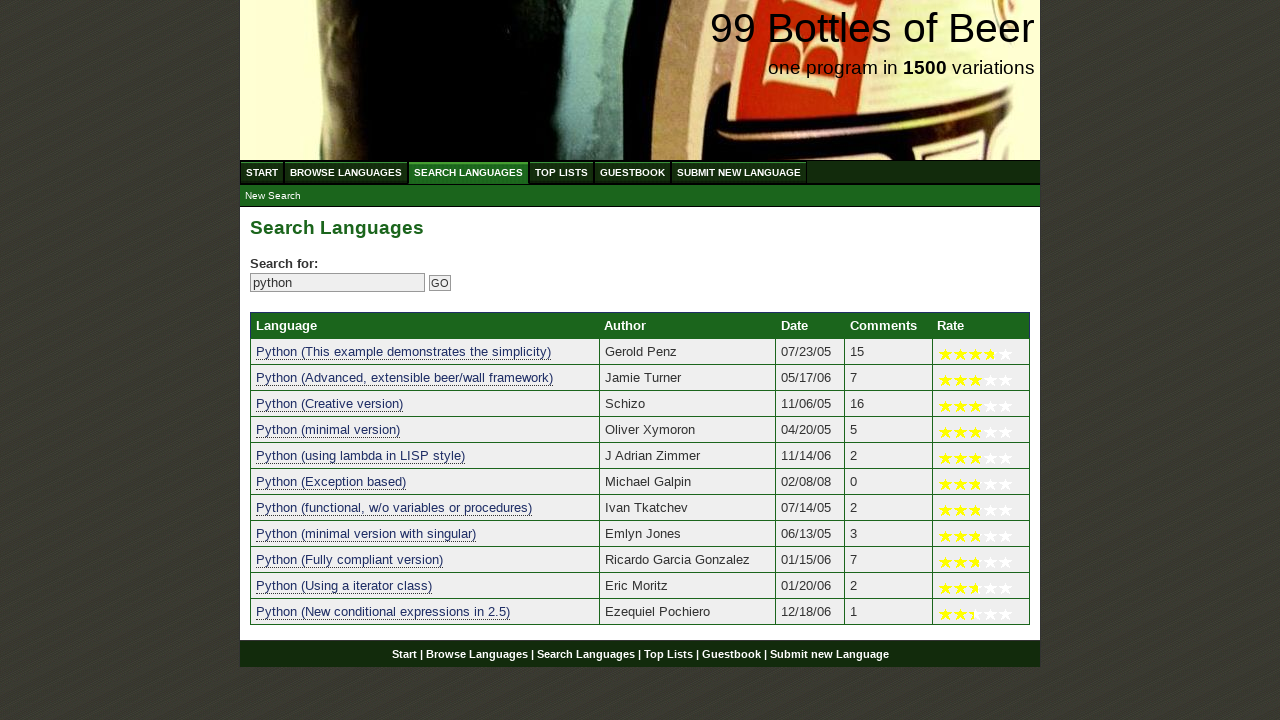

Search results table loaded successfully
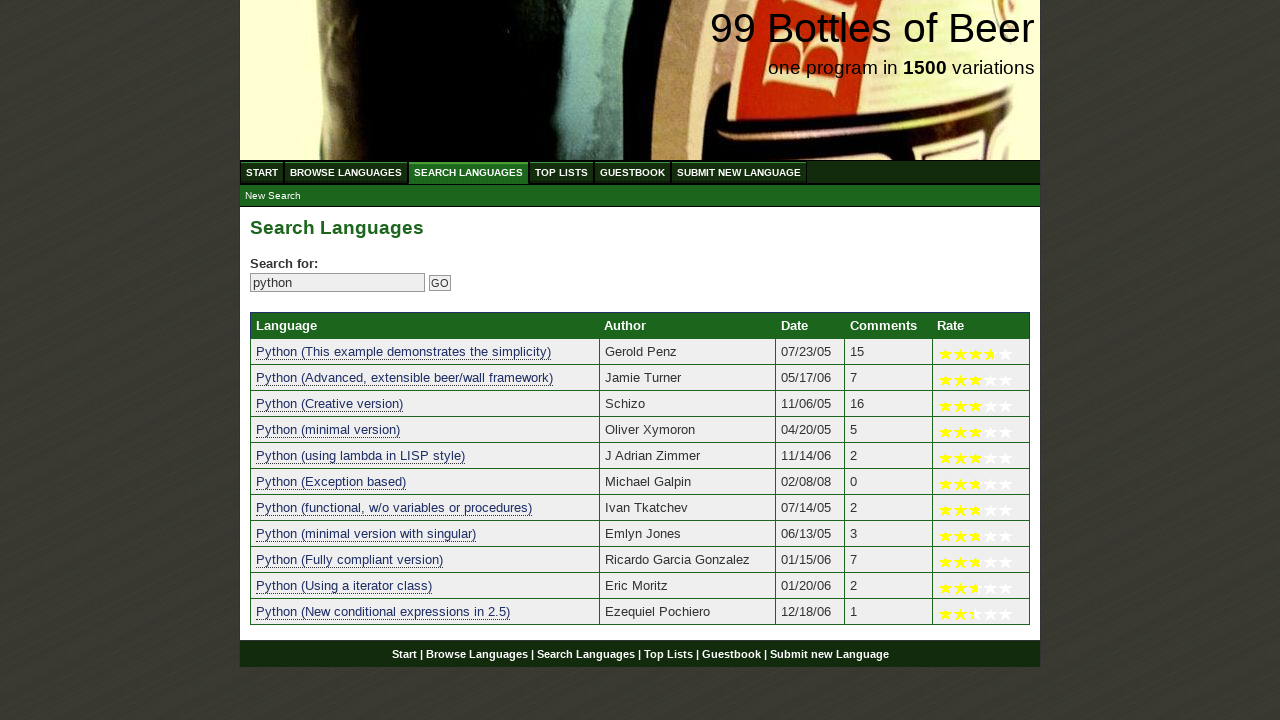

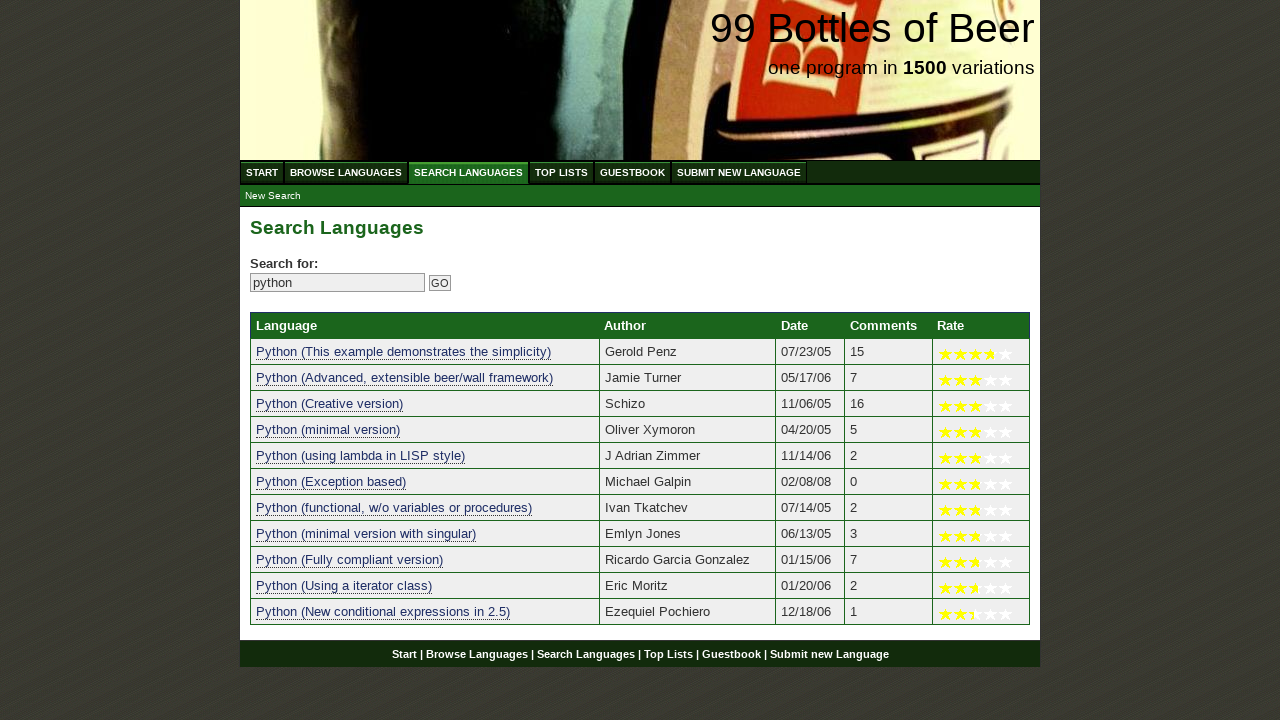